Tests the product search functionality by searching for "T shirt" and verifying that search results with images are displayed.

Starting URL: https://www.automationexercise.com/products

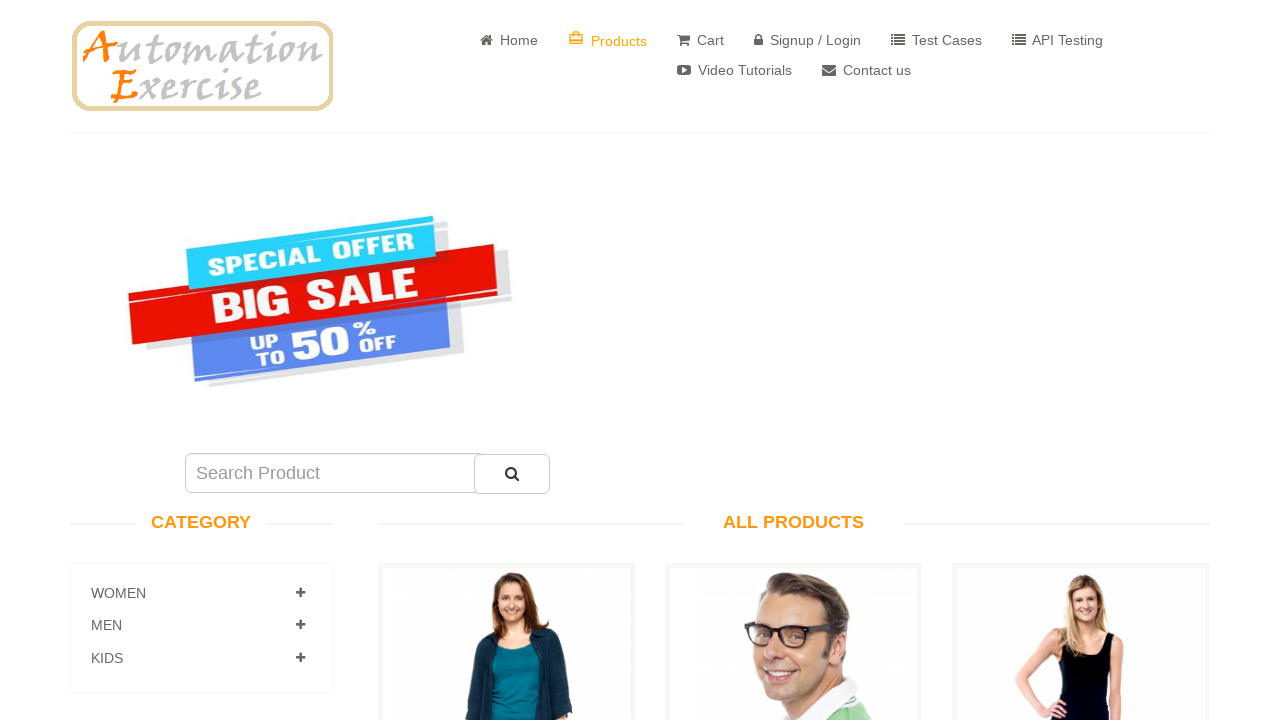

Filled search field with 'T shirt' on #search_product
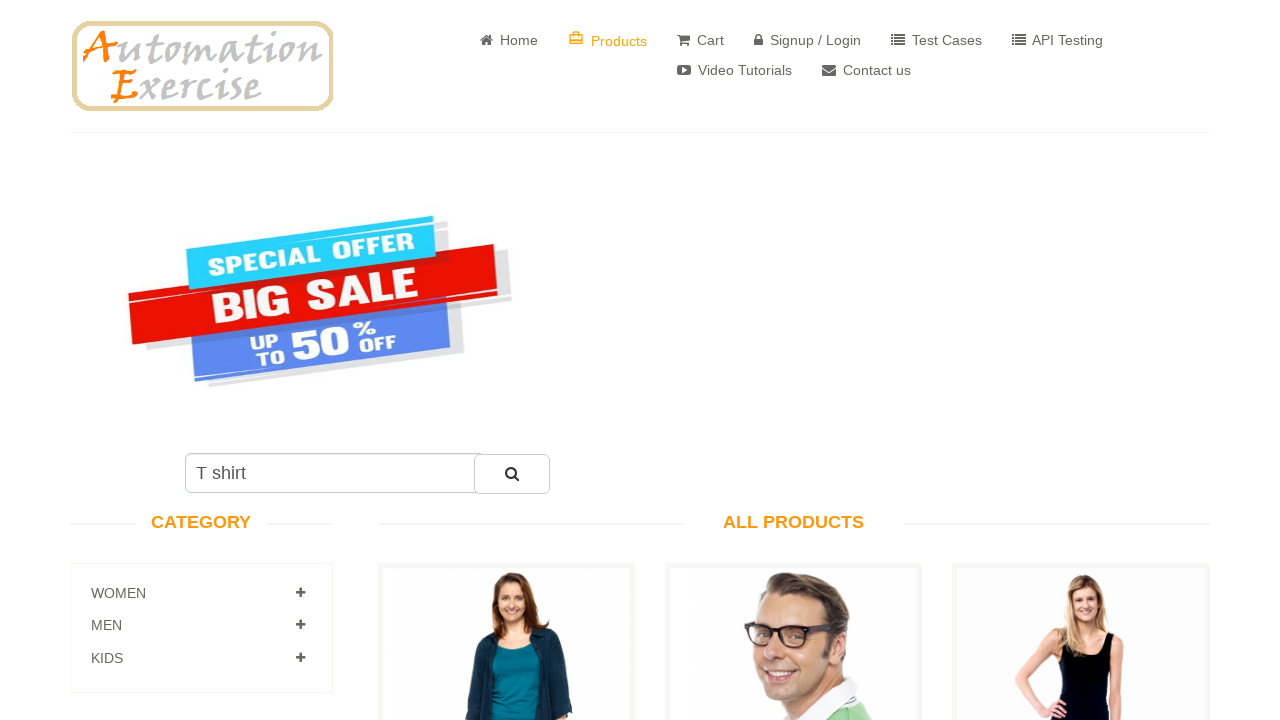

Clicked search button to submit search at (512, 474) on #submit_search
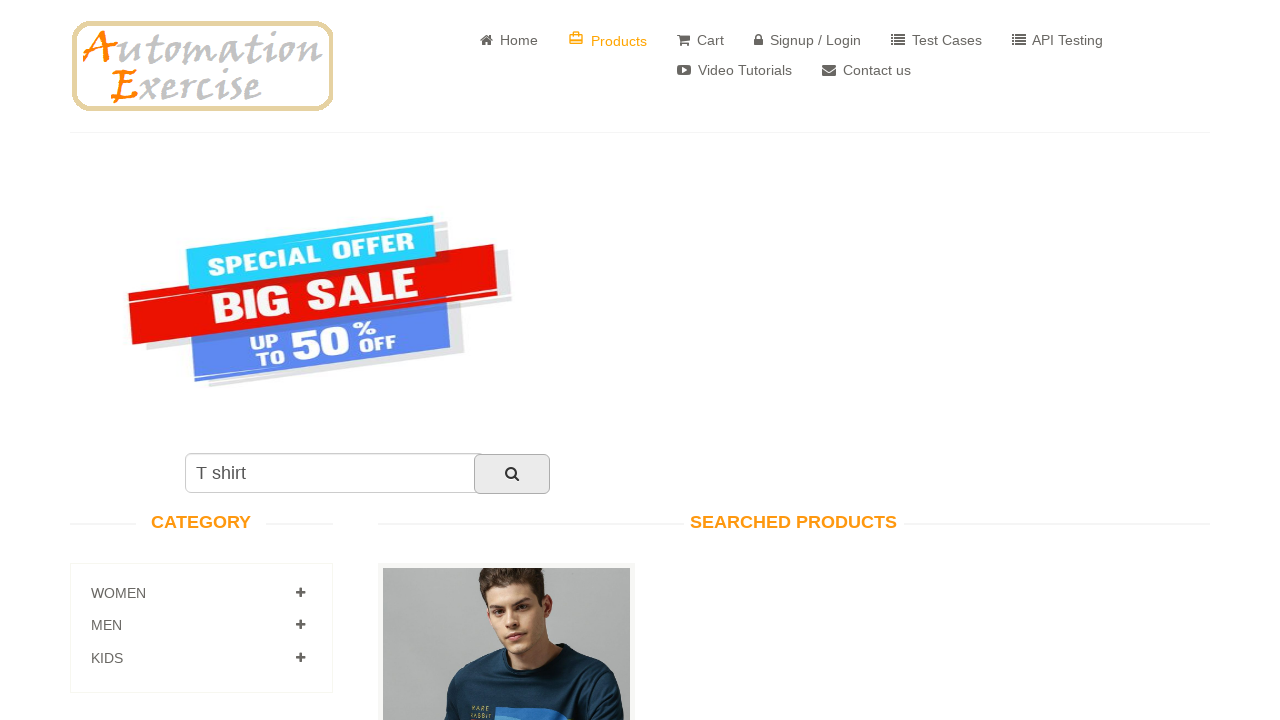

Search results loaded with product images
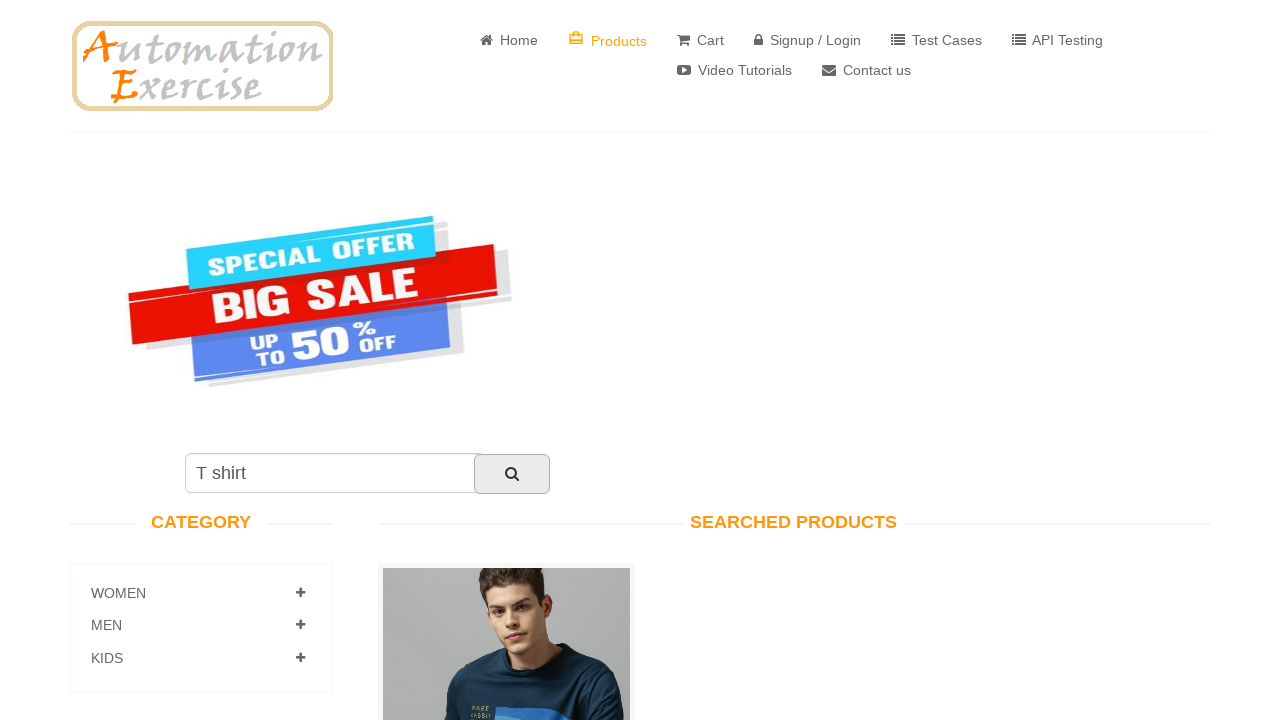

Retrieved 1 product images from search results
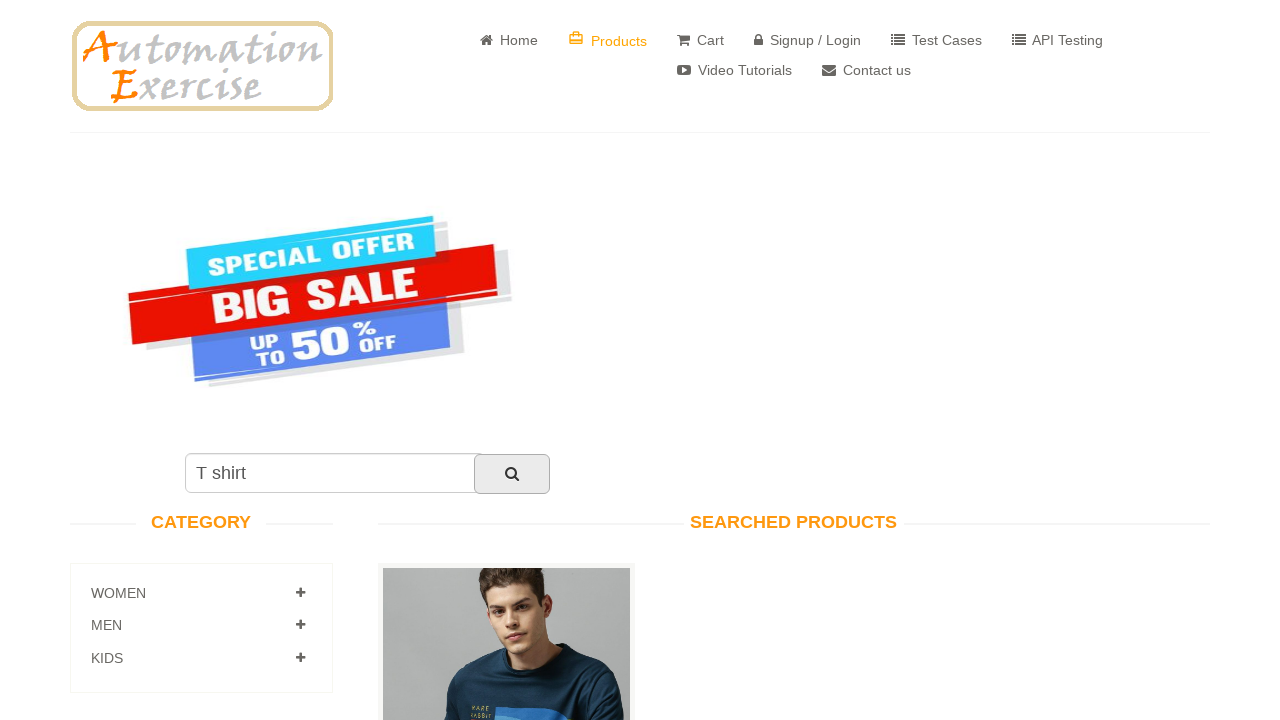

Verified that search results contain product images
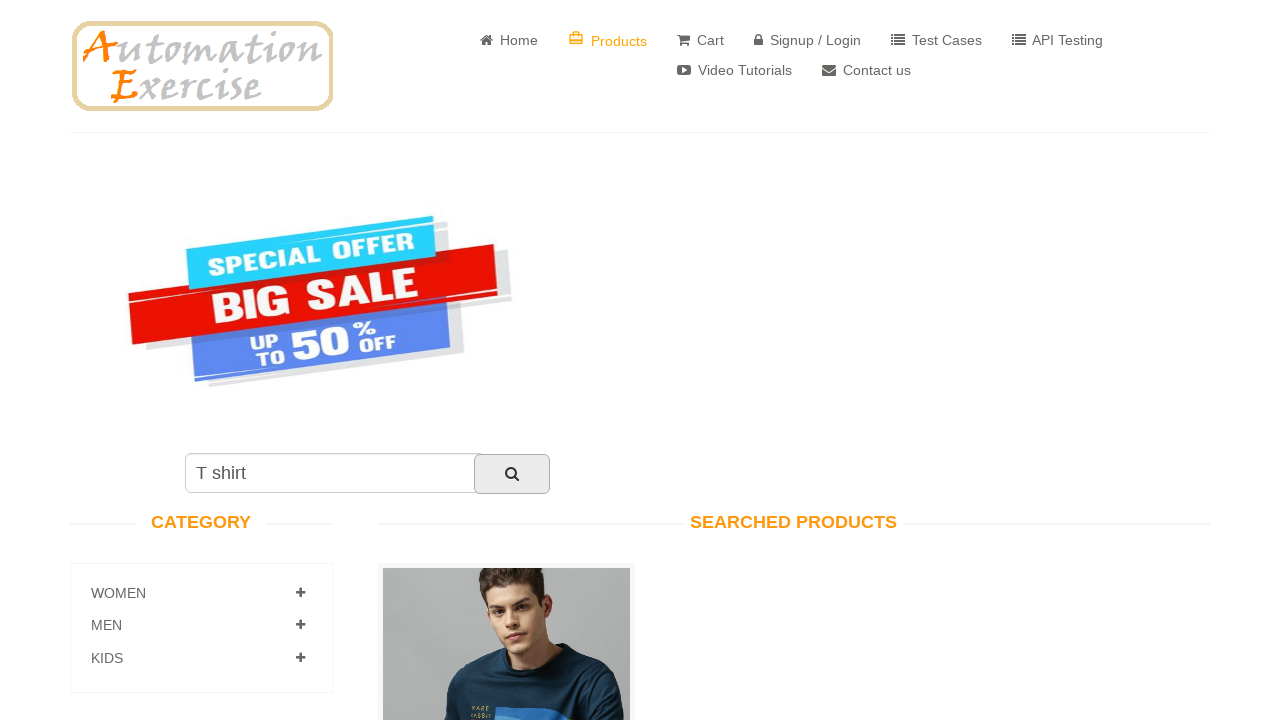

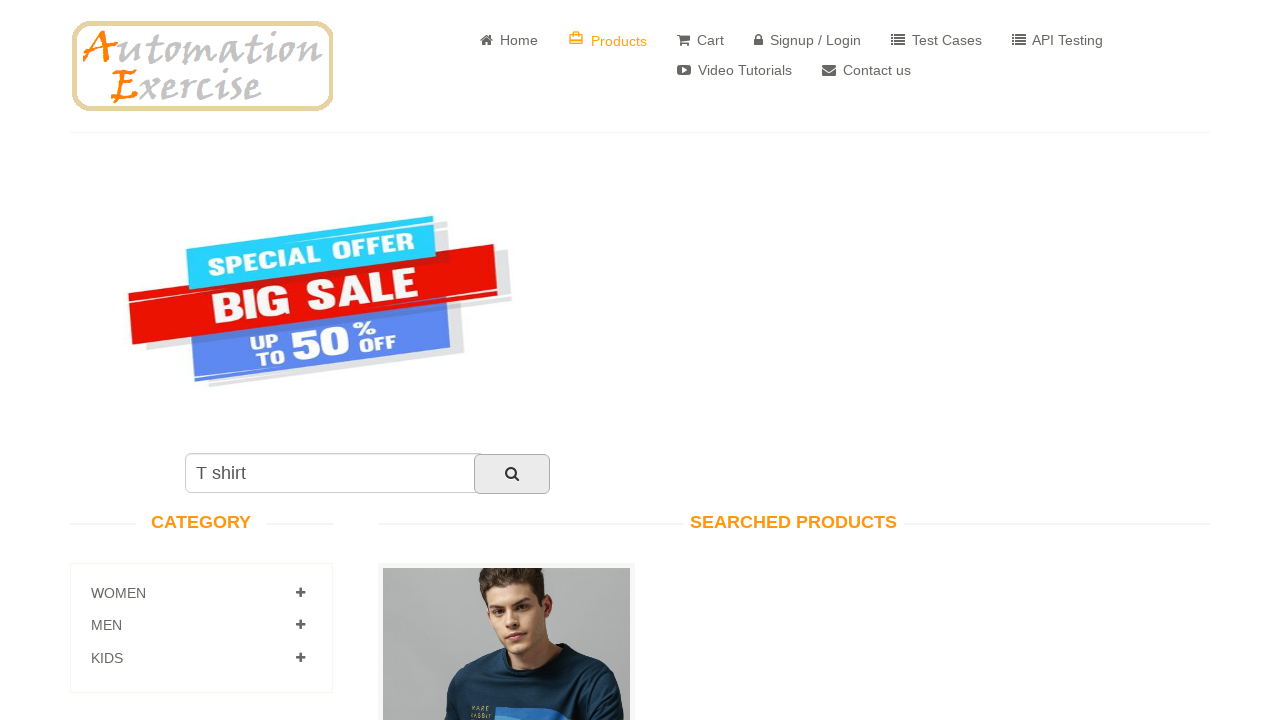